Tests a registration form by entering a name into the first name field and then using backspace keys to delete the last 6 characters from the input.

Starting URL: https://grotechminds.com/registration/

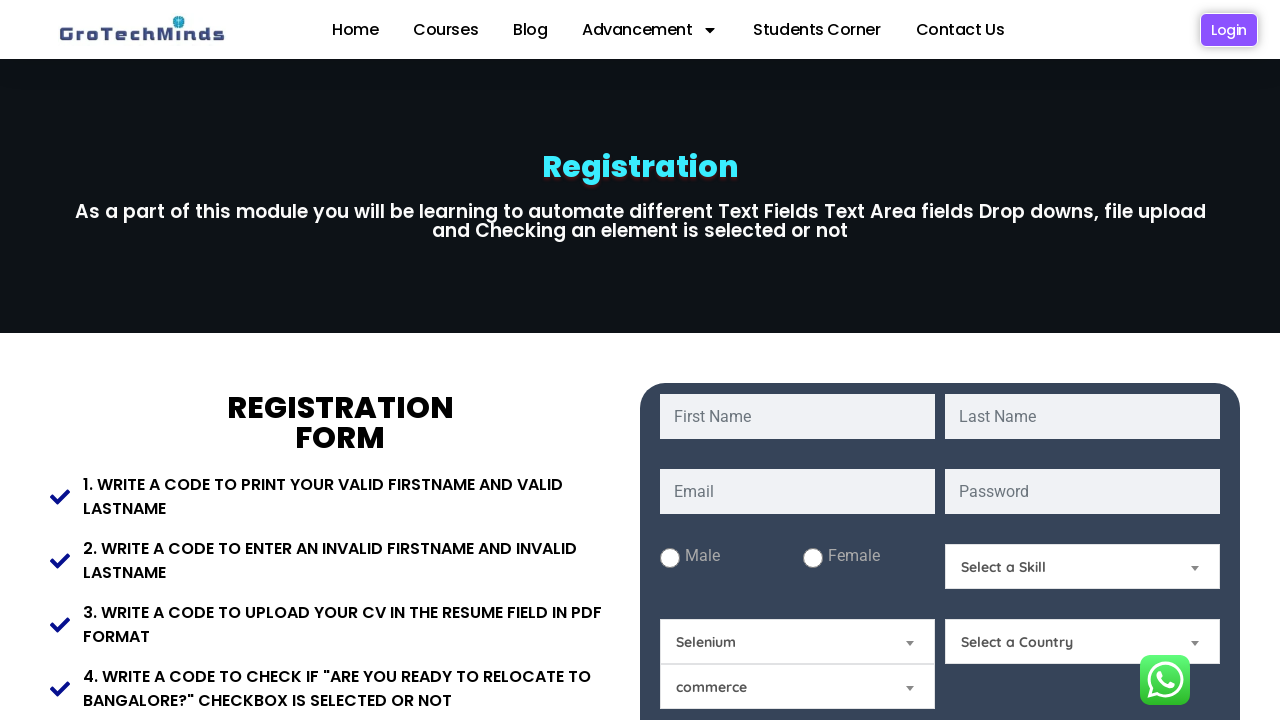

Filled first name field with 'manish kumar tivari' on #fname
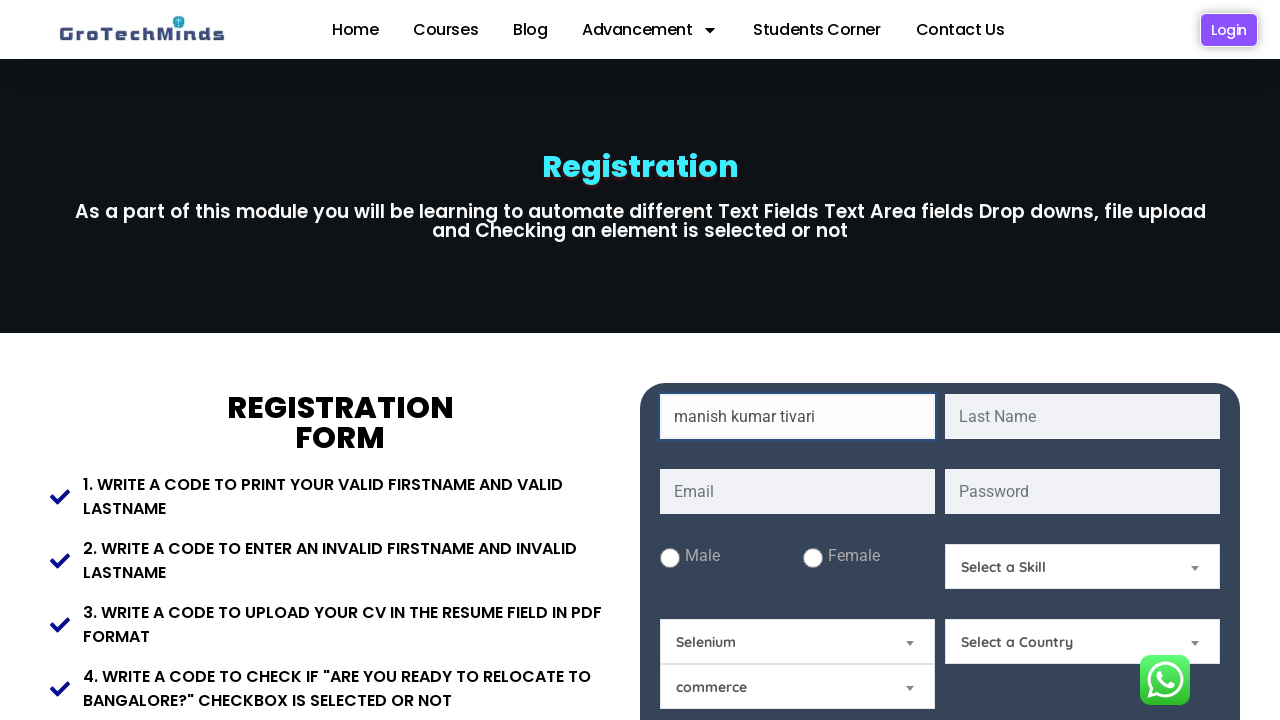

Pressed backspace to delete character 1 of 6 on #fname
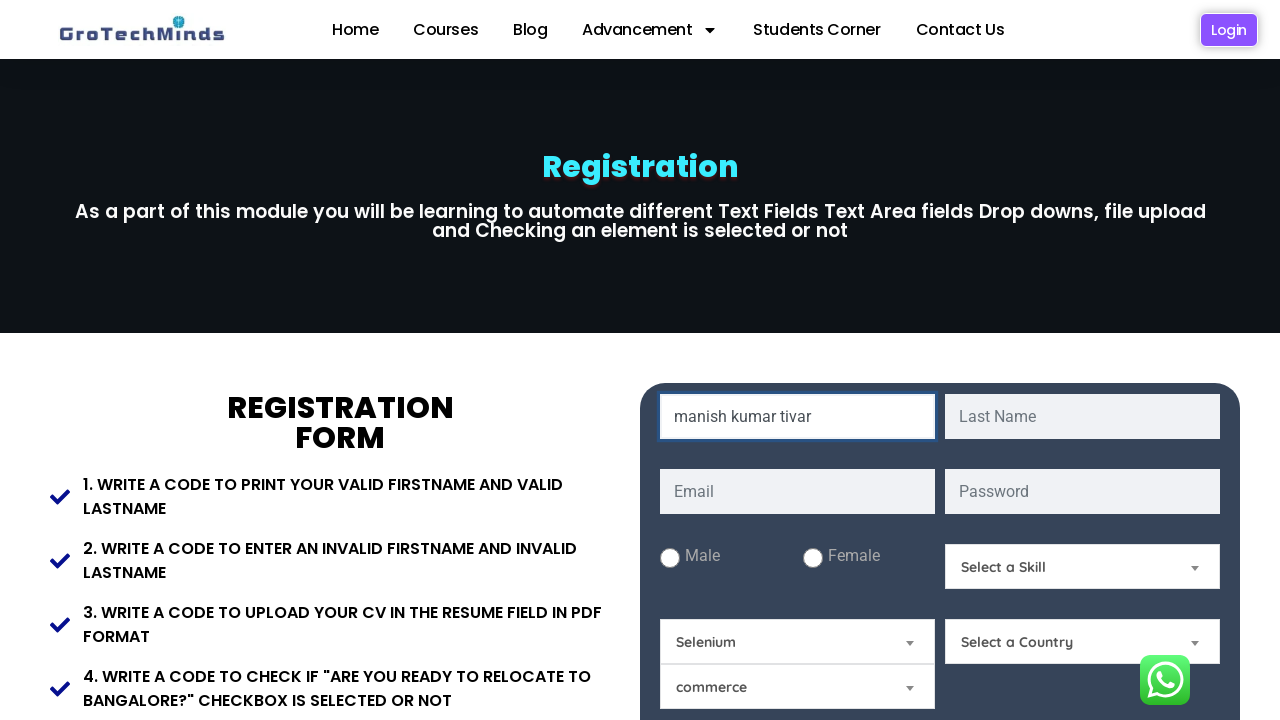

Pressed backspace to delete character 2 of 6 on #fname
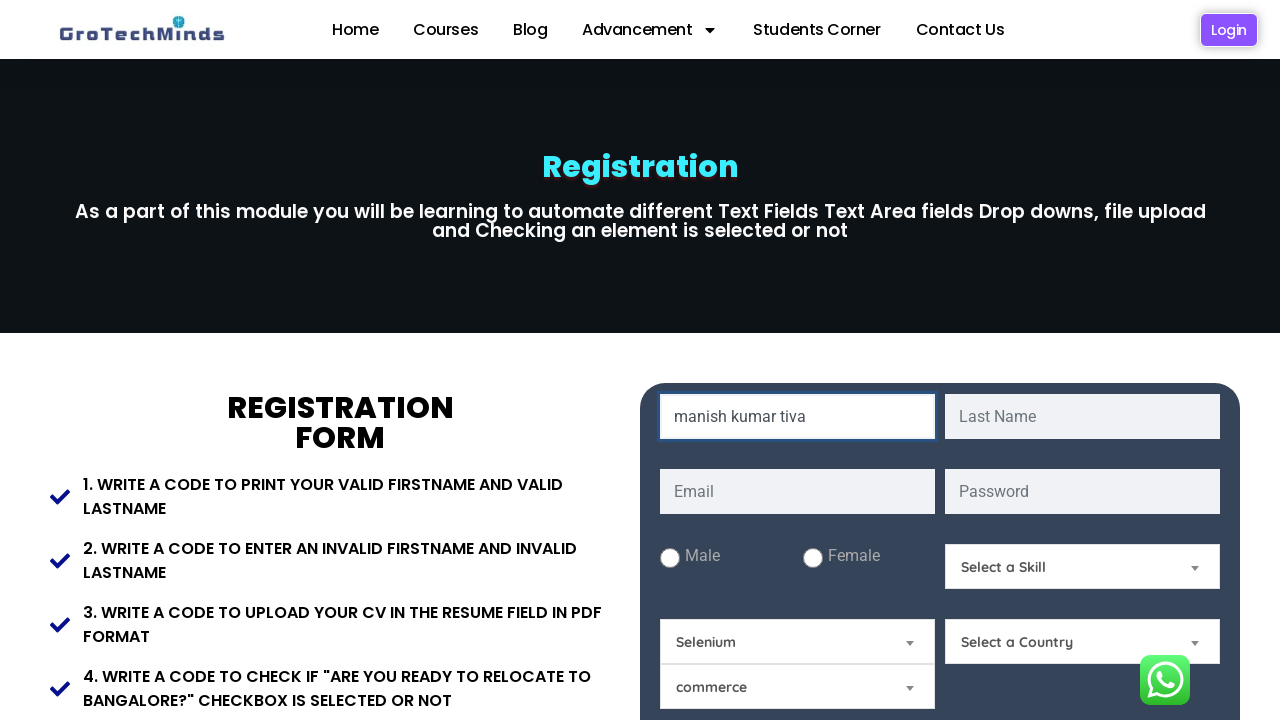

Pressed backspace to delete character 3 of 6 on #fname
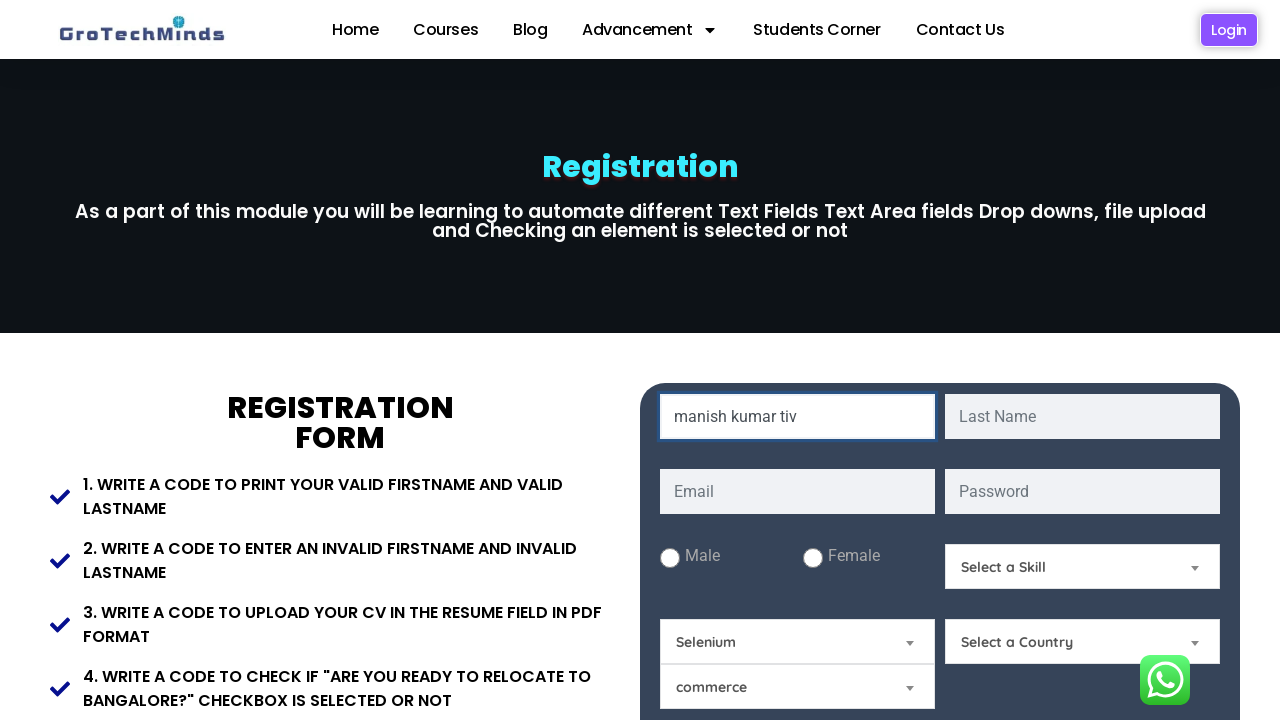

Pressed backspace to delete character 4 of 6 on #fname
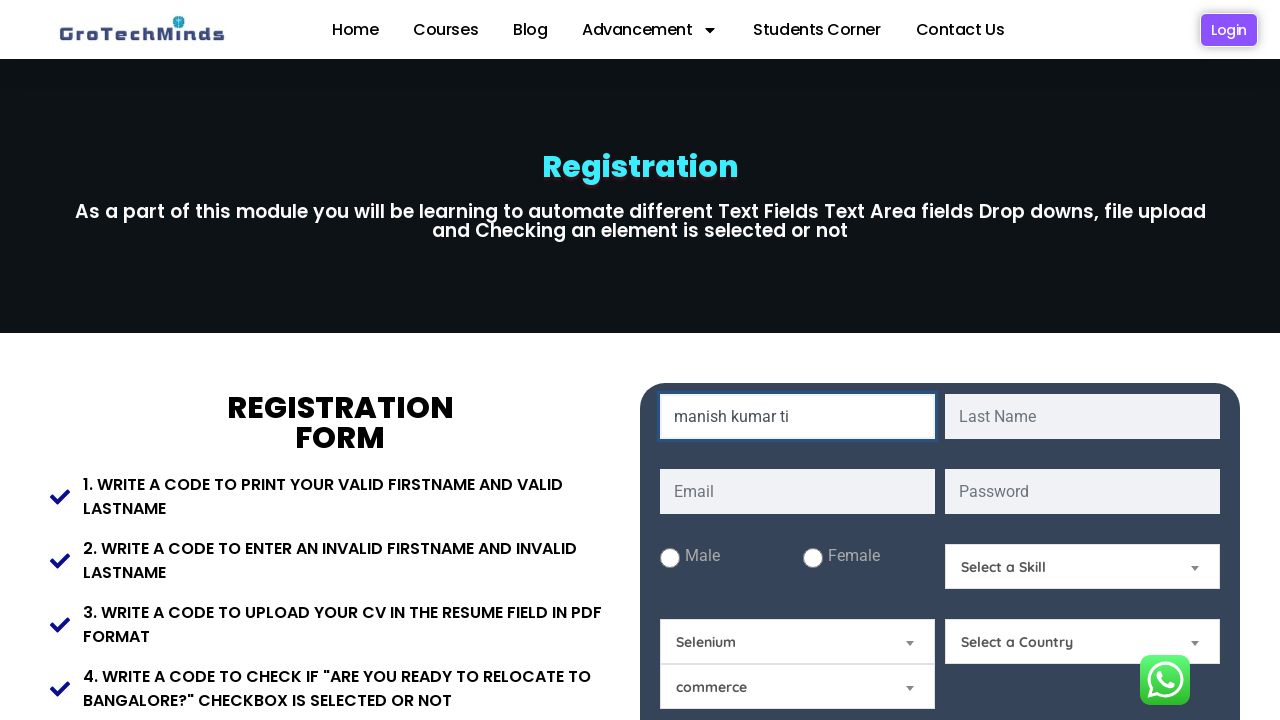

Pressed backspace to delete character 5 of 6 on #fname
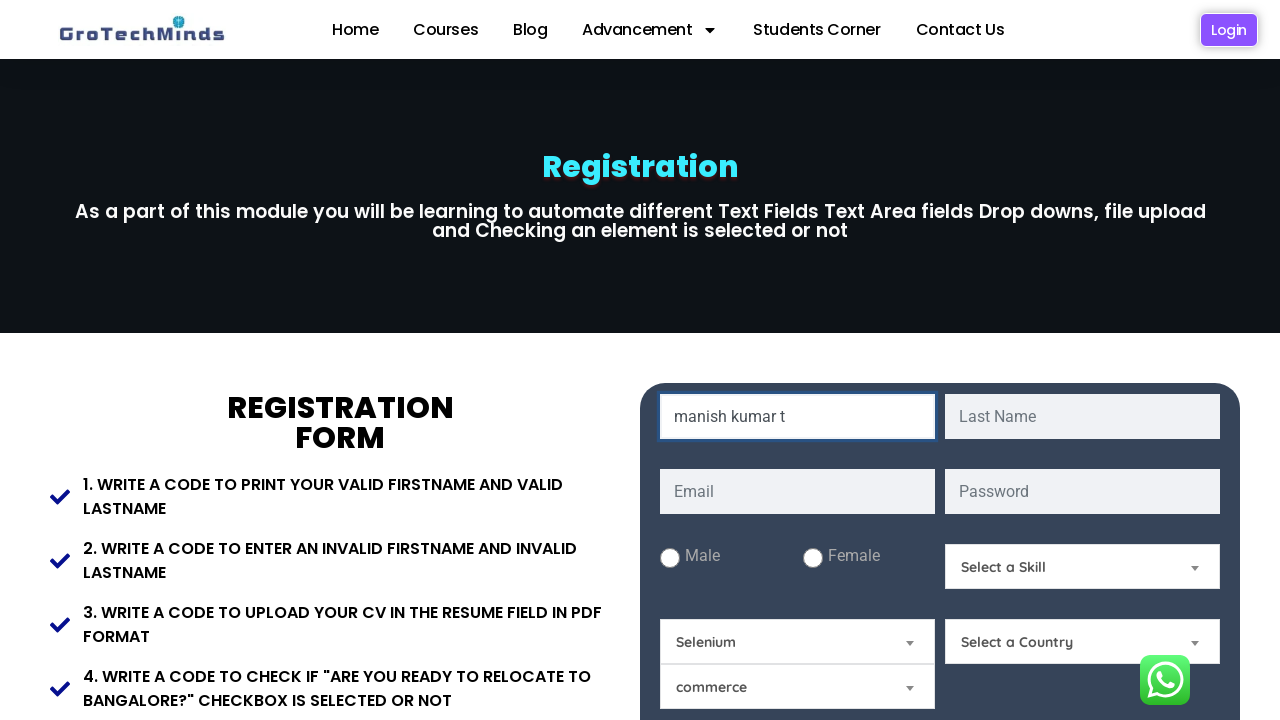

Pressed backspace to delete character 6 of 6, leaving 'manish kumar tiva' on #fname
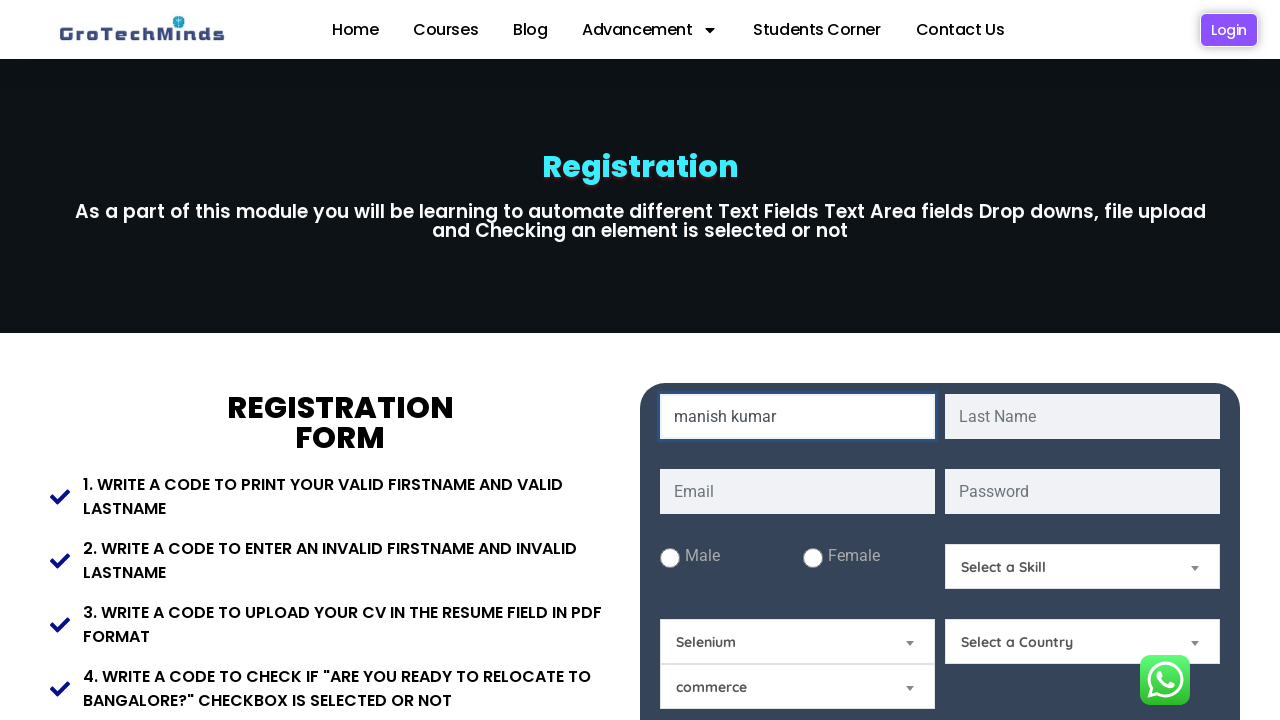

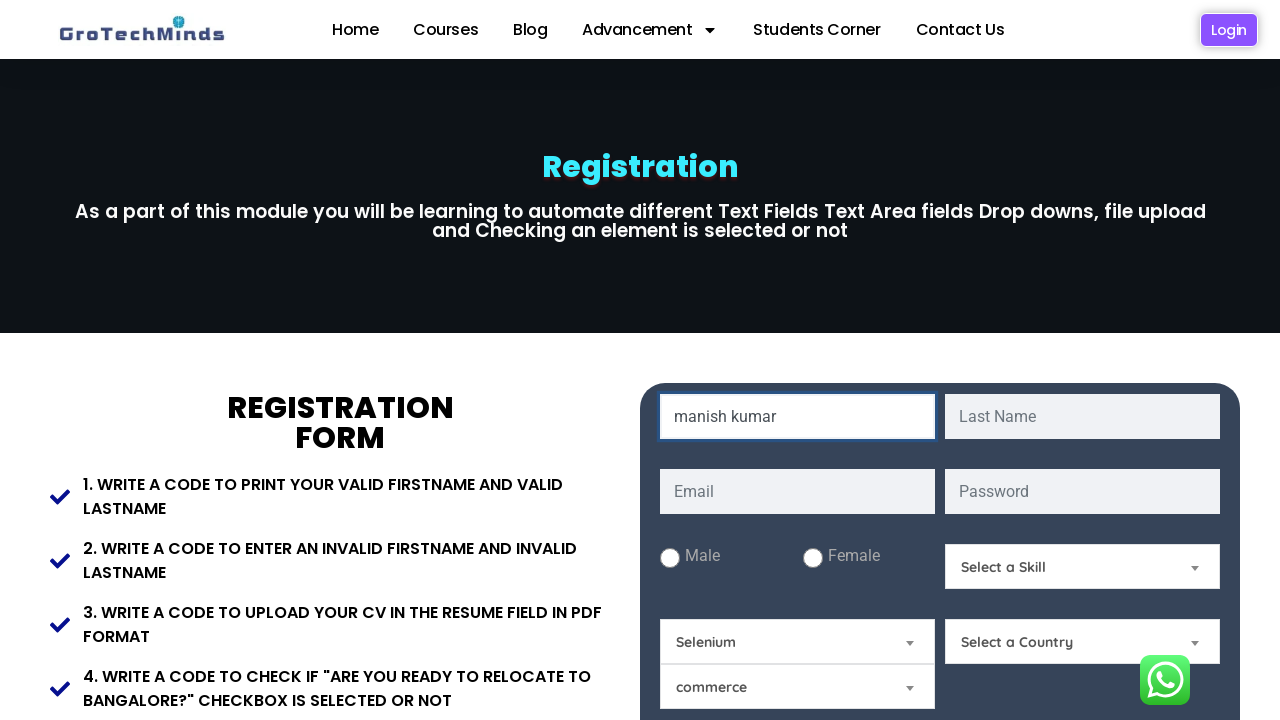